Tests filling a date input field directly using the fill method with a specific date value.

Starting URL: https://www.lambdatest.com/selenium-playground/bootstrap-date-picker-demo

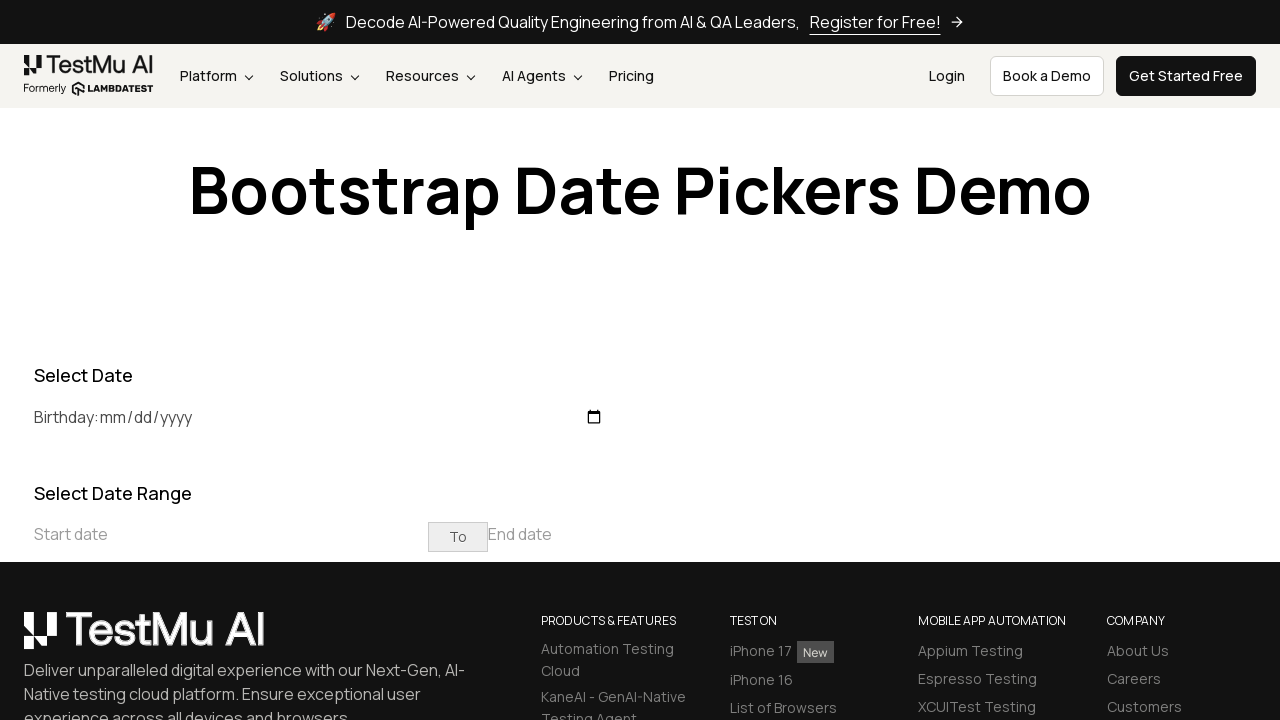

Navigated to bootstrap date picker demo page
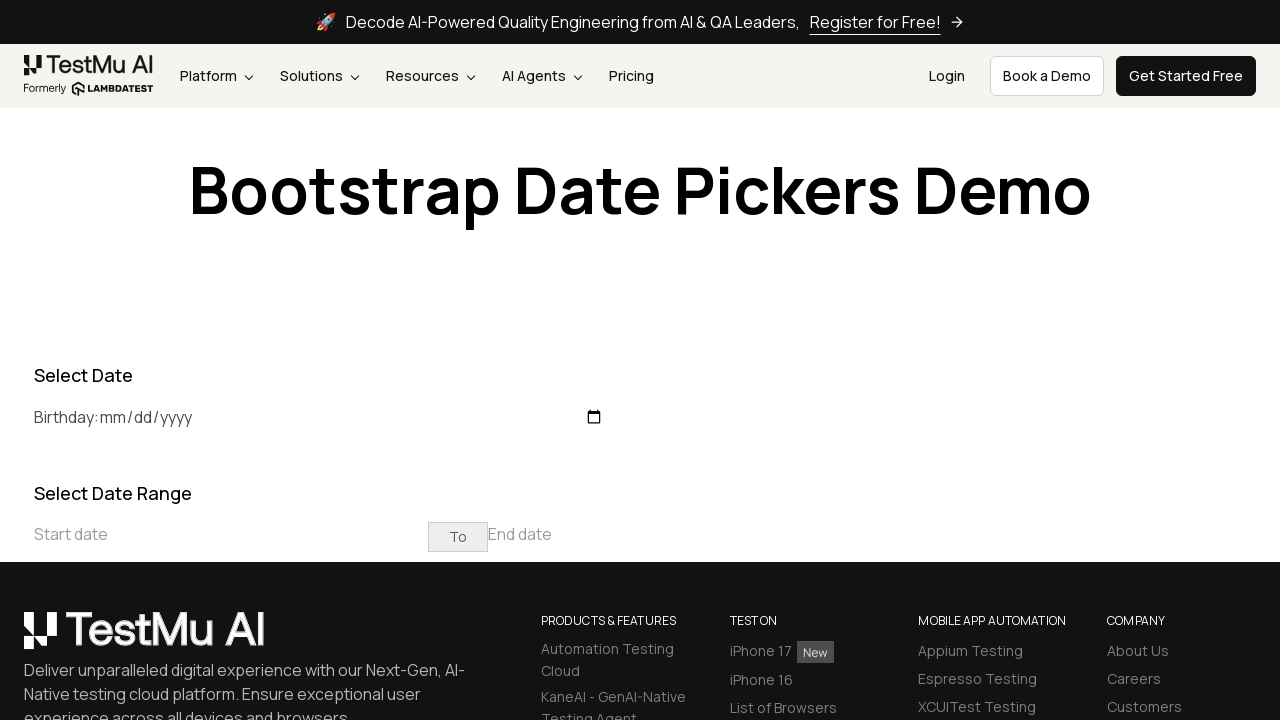

Filled birthday date input field with '1993-10-18' using fill method on #birthday
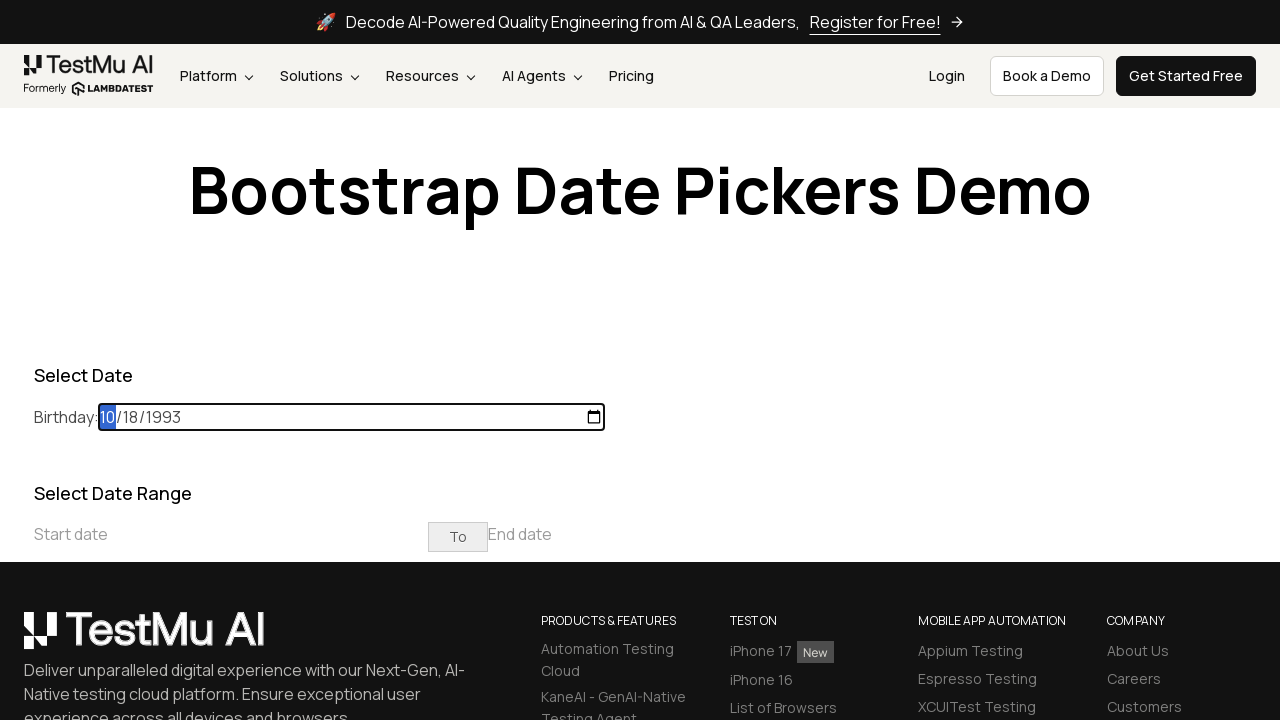

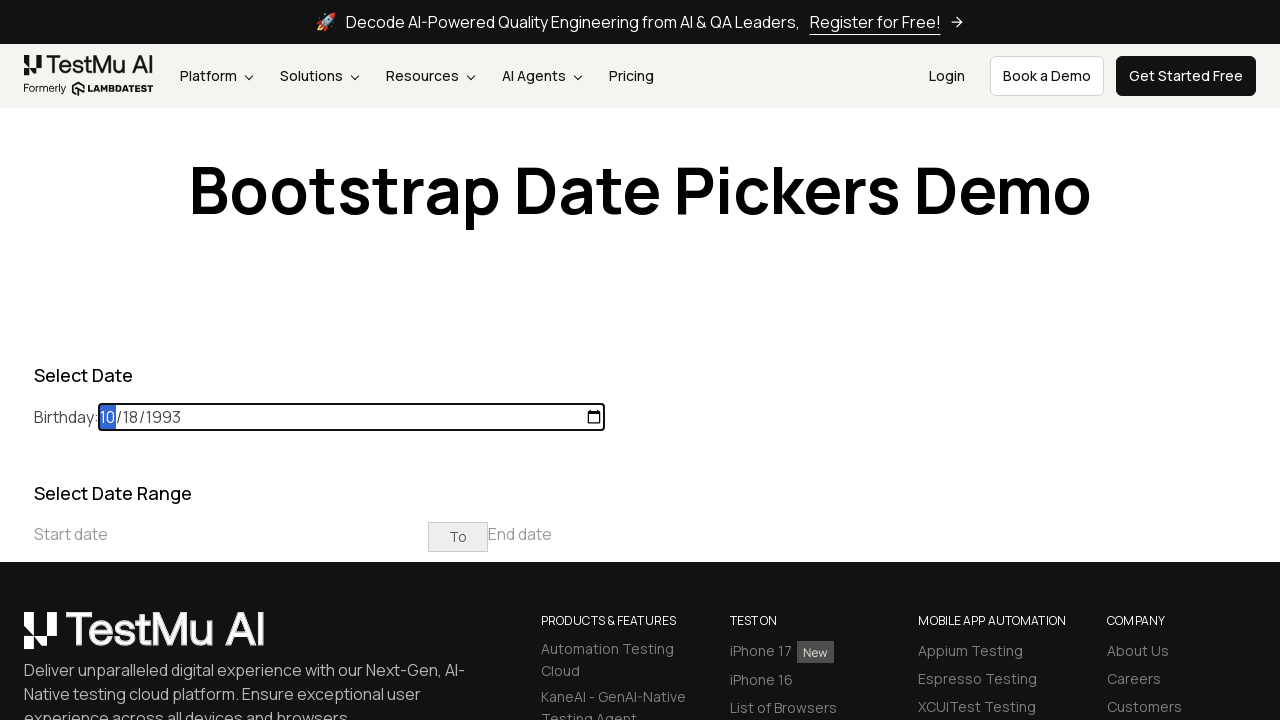